Tests web table filtering by entering a search term in the search field and verifying filtered results

Starting URL: https://rahulshettyacademy.com/seleniumPractise/#/offers/

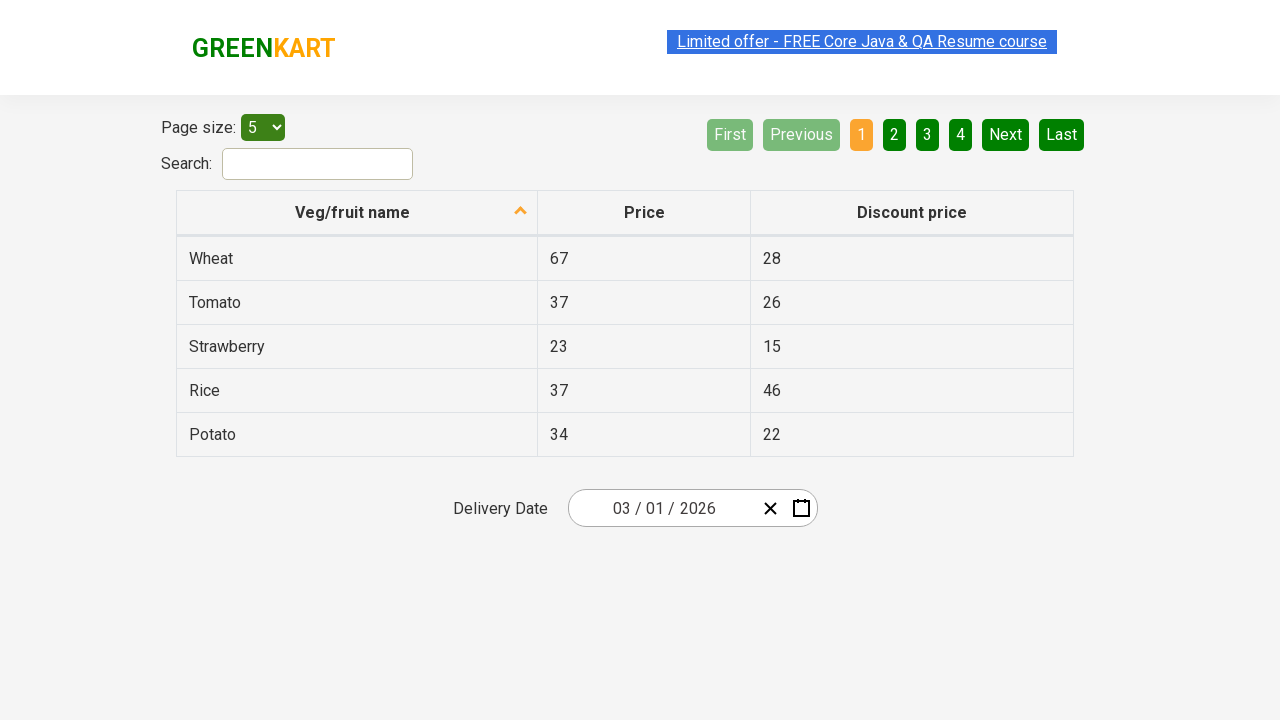

Navigated to web table offers page
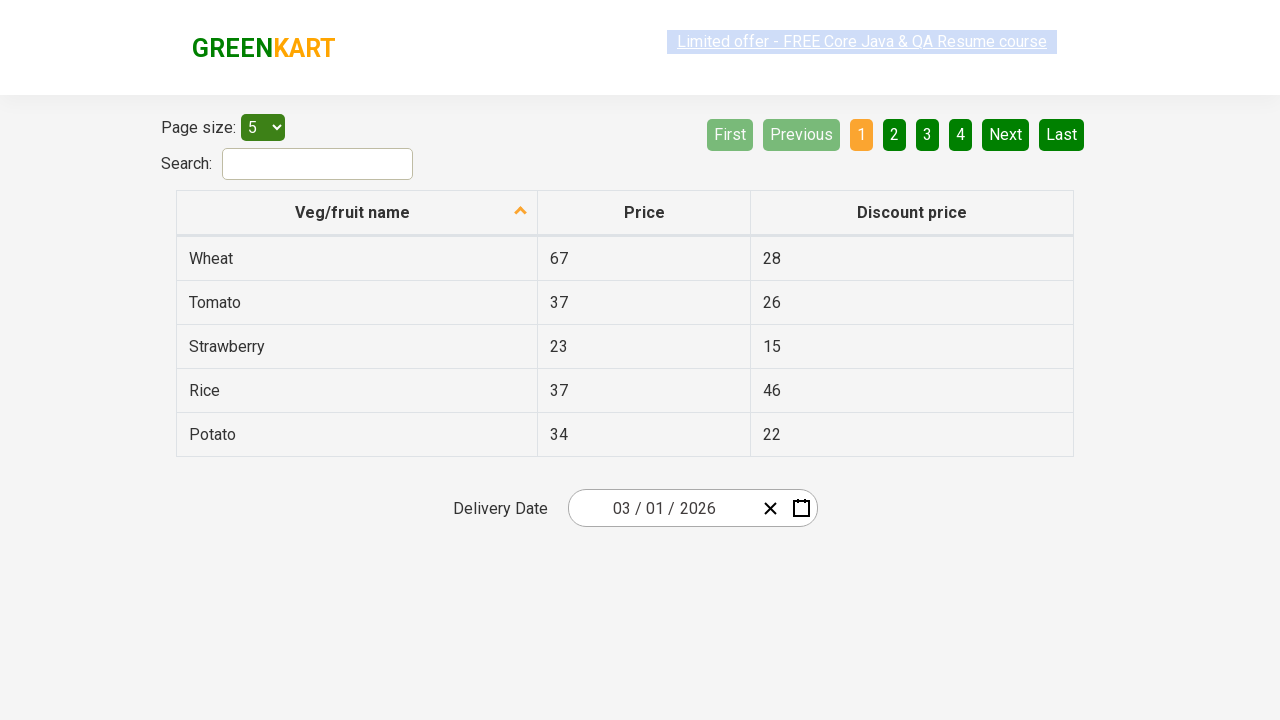

Entered 'Banana' in search field to filter table on #search-field
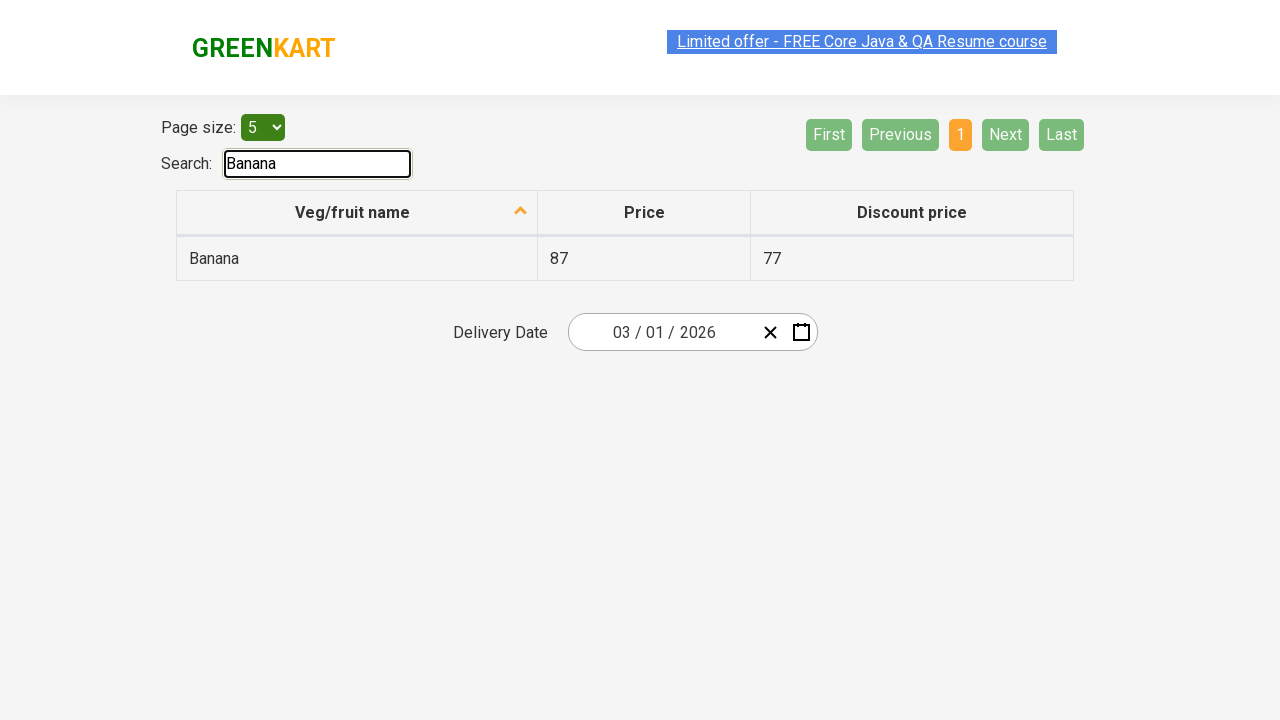

Filtered results loaded in web table
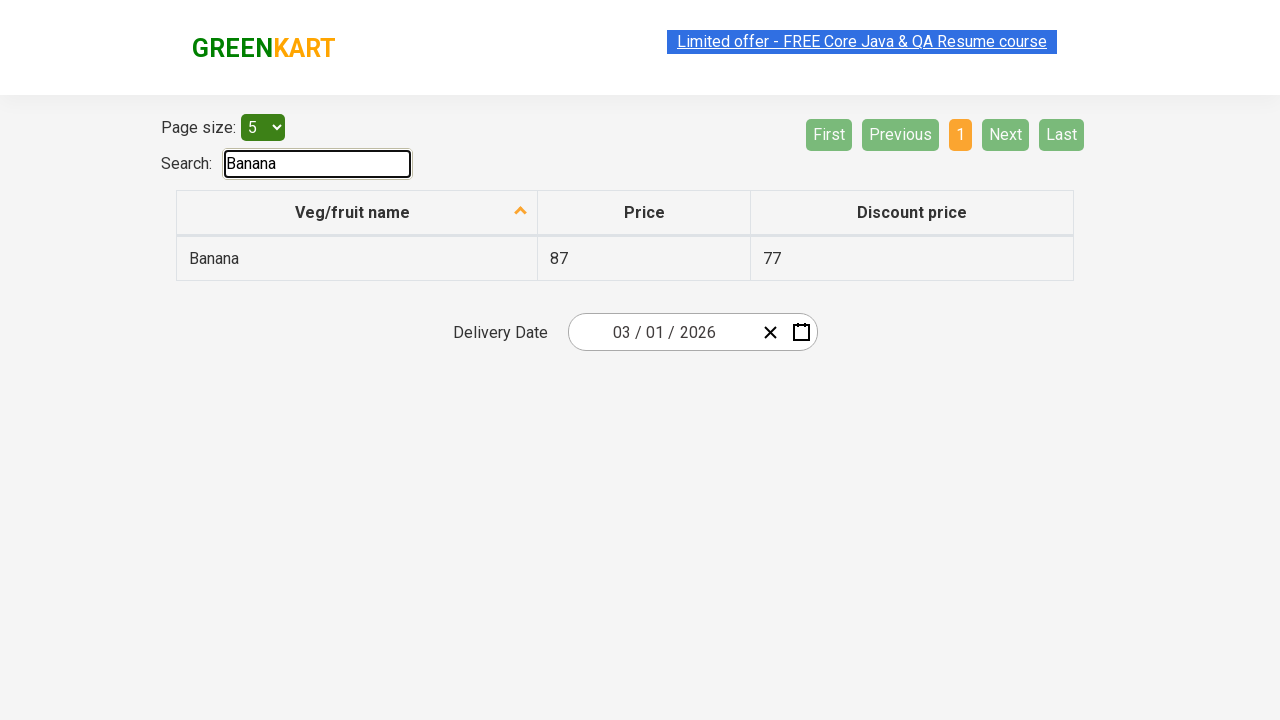

Verified first row of filtered results contains 'Banana'
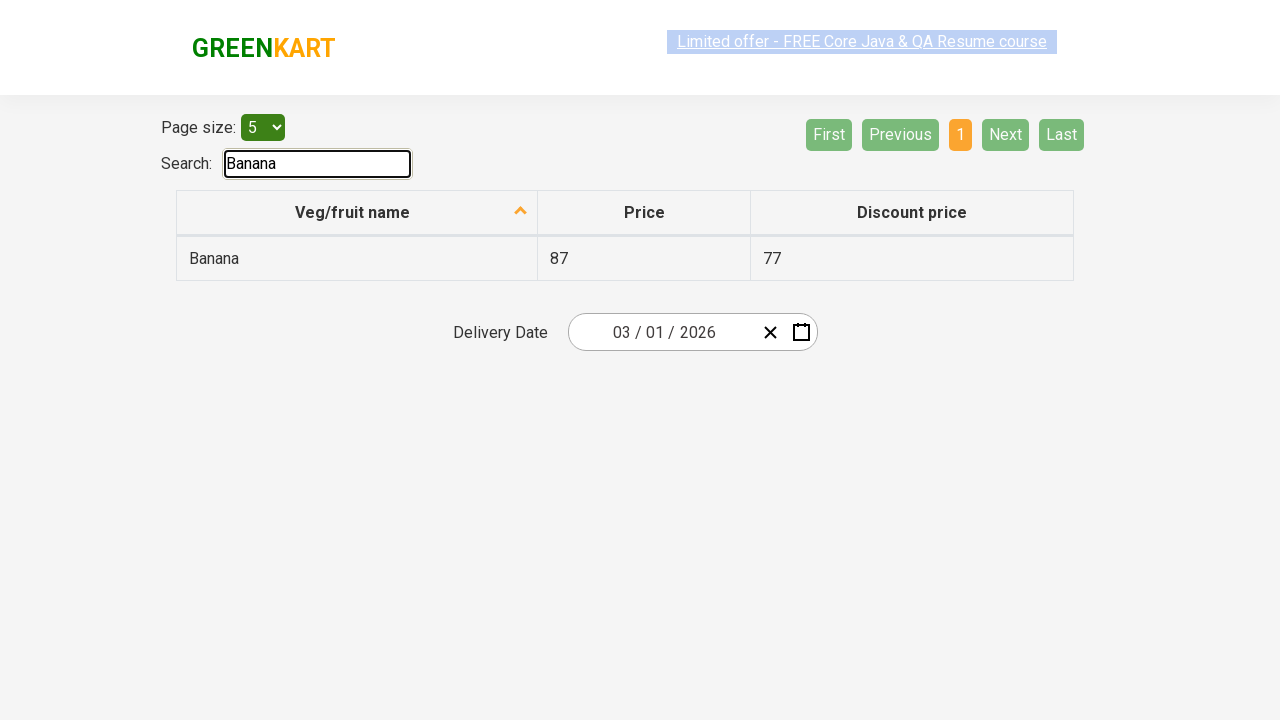

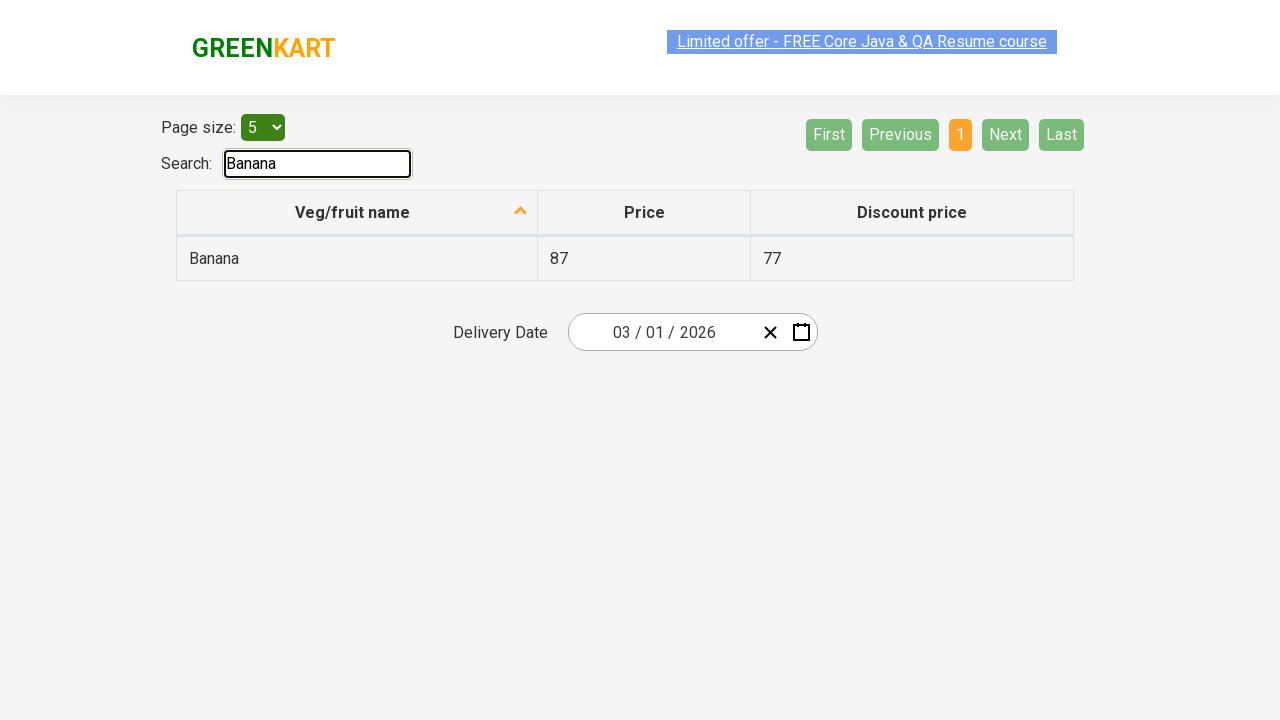